Navigates to Hacker News newest page with error handling and clicks through pagination to load more articles

Starting URL: https://news.ycombinator.com/newest

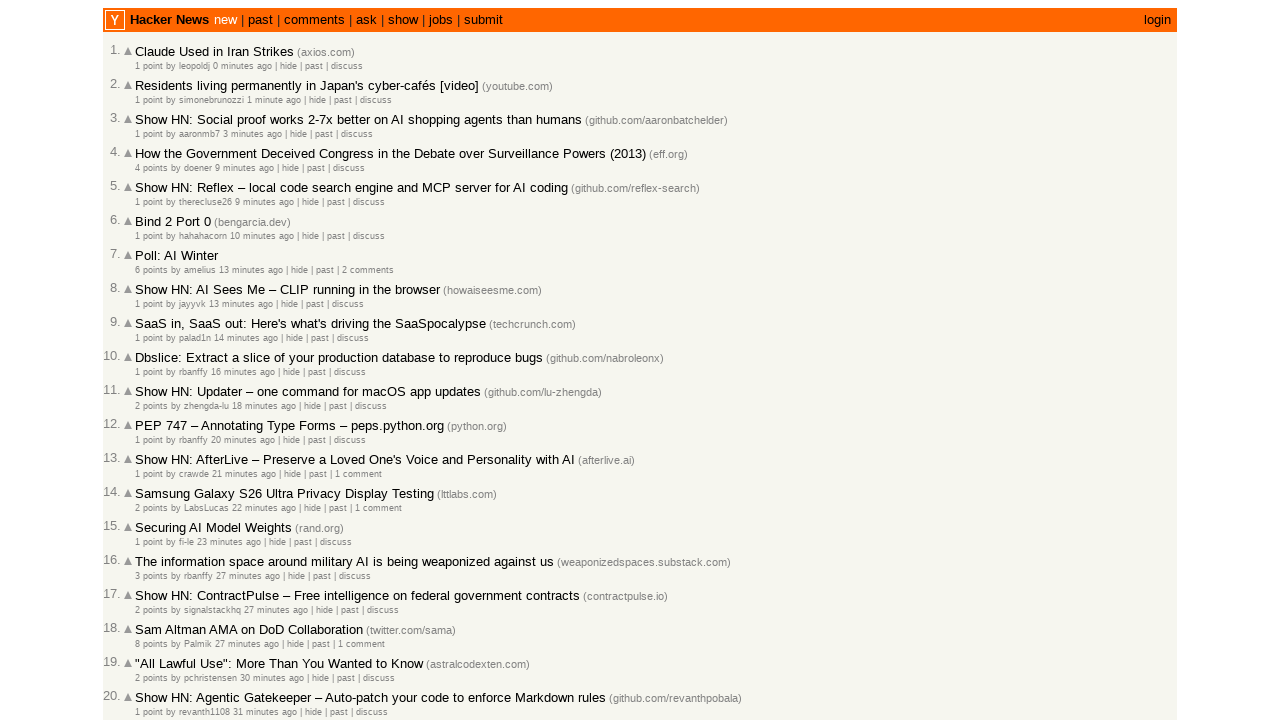

Waited for articles to load on Hacker News newest page
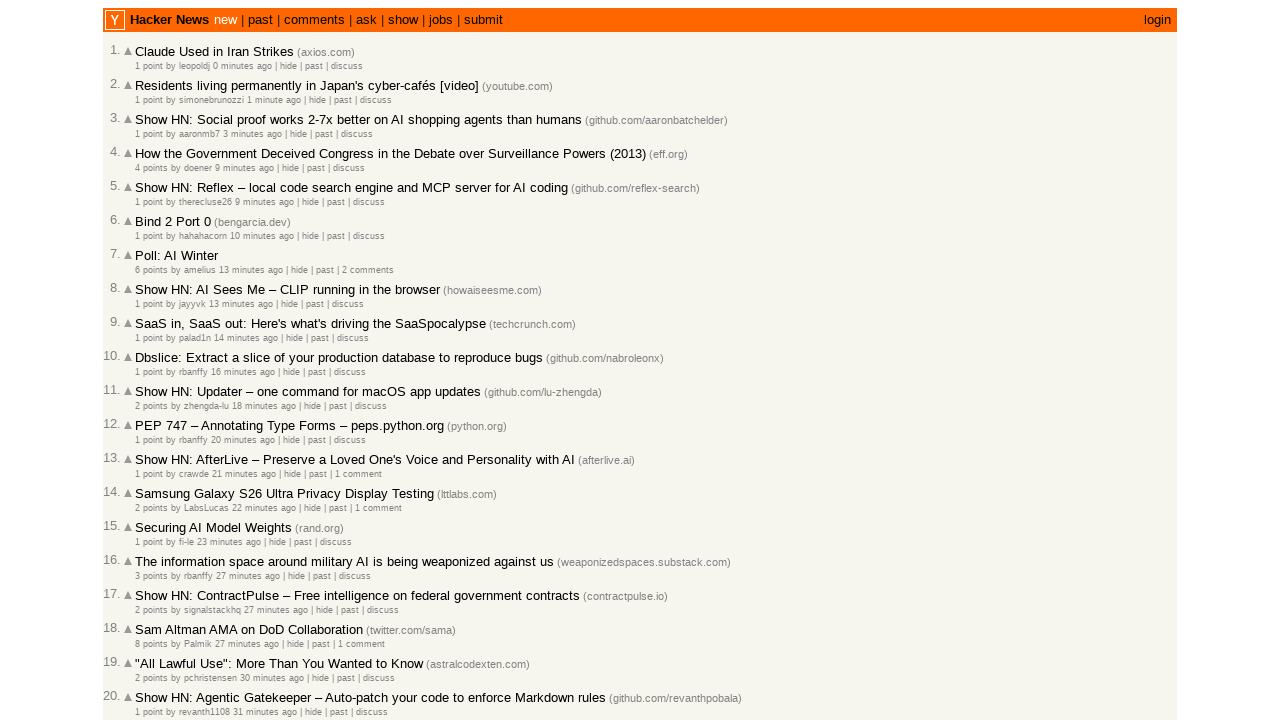

Found 'More' button visible (iteration 1/4)
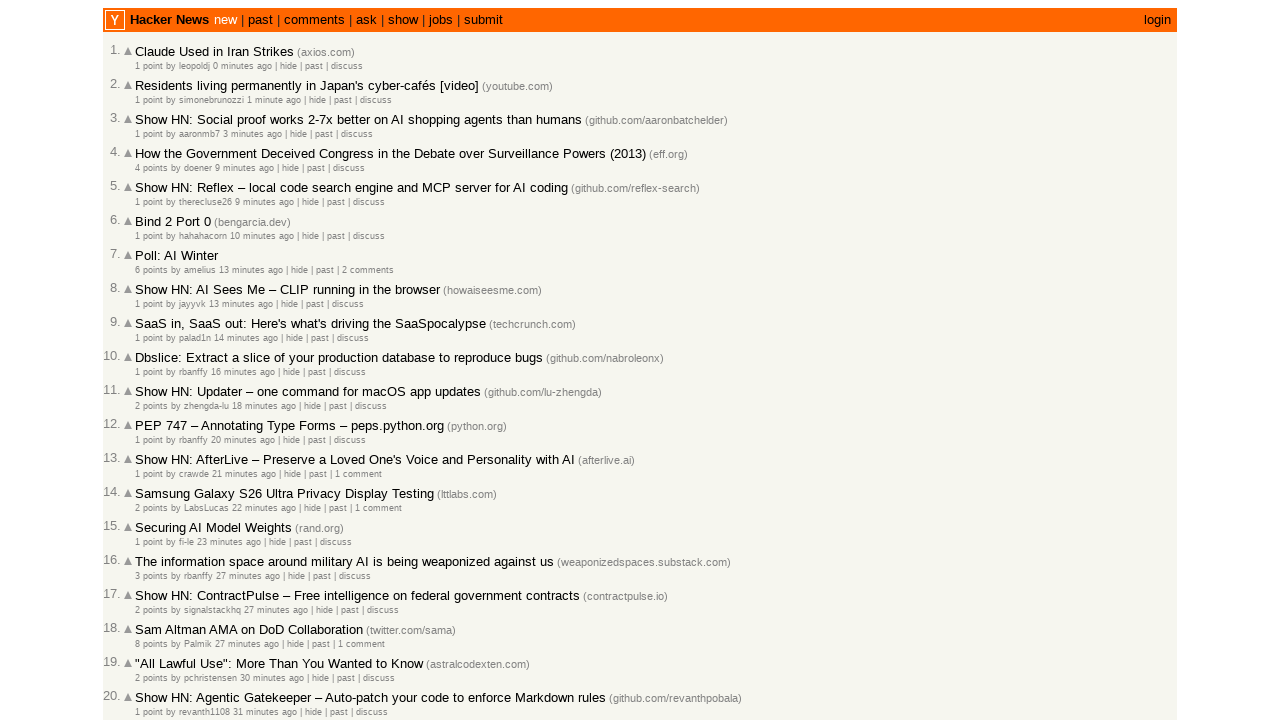

Clicked 'More' button to load next page (iteration 1/4) at (149, 616) on a.morelink
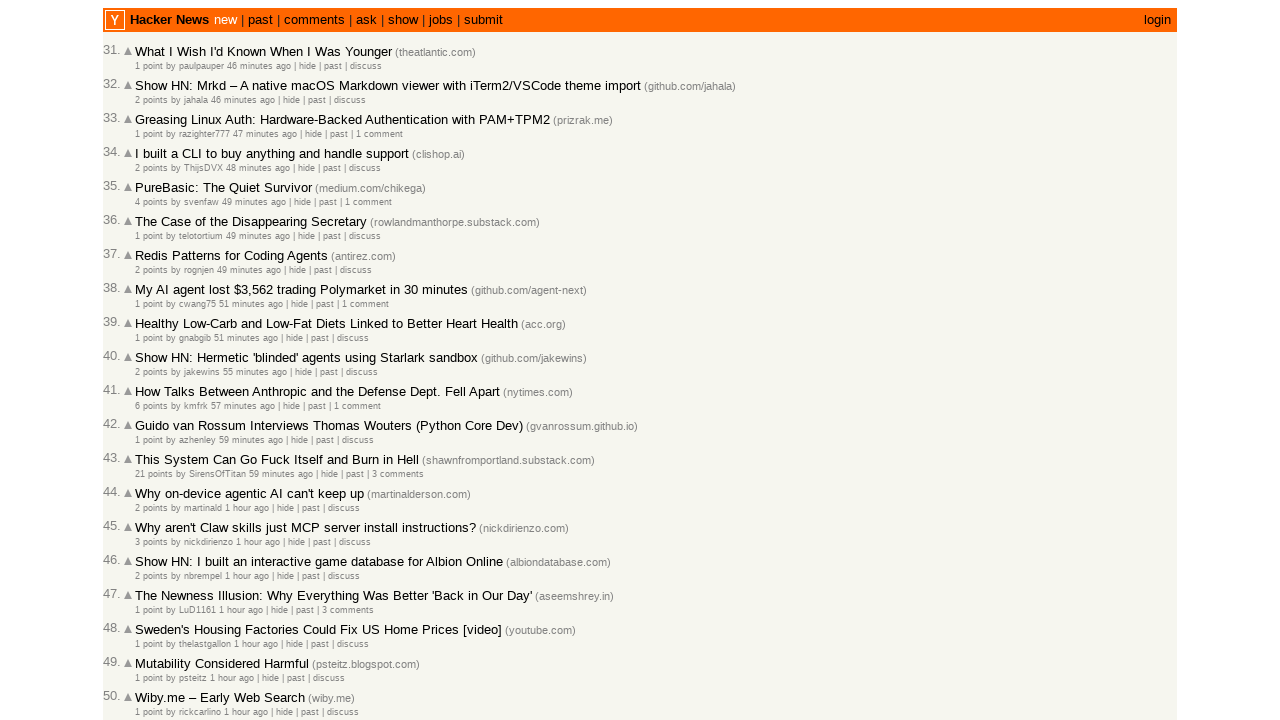

Waited 2 seconds for page content to load
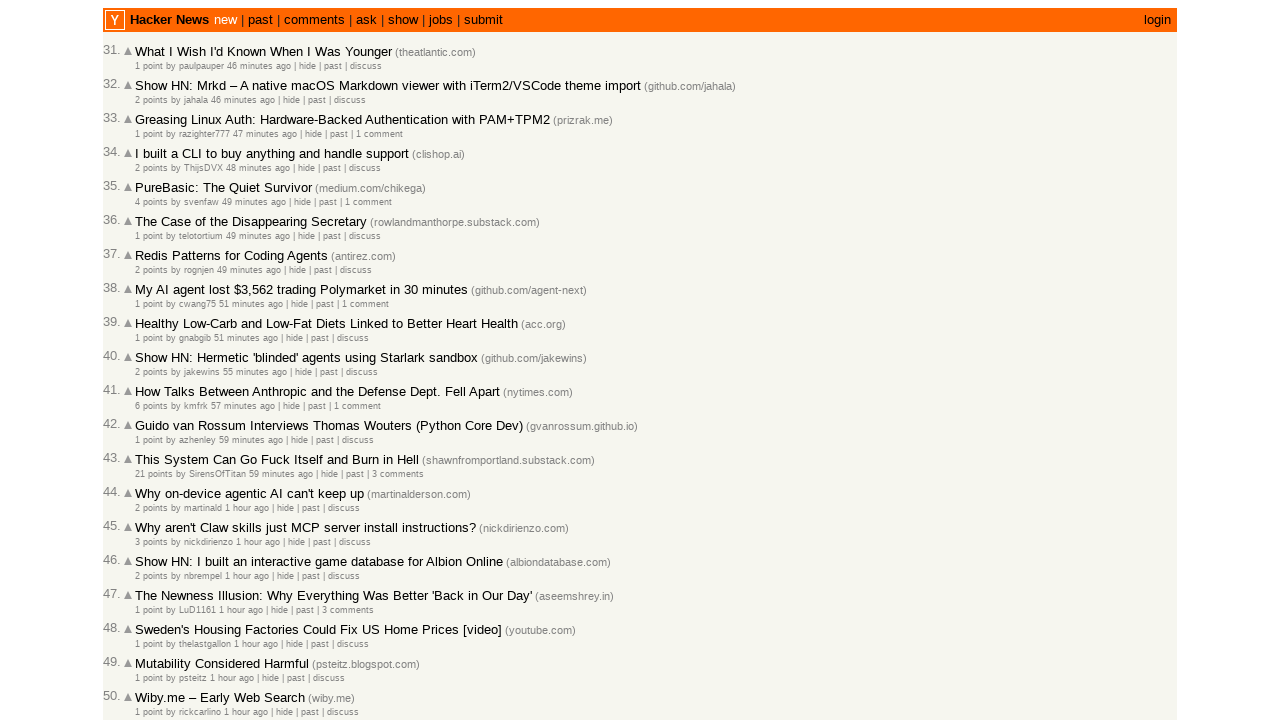

Confirmed articles loaded after pagination
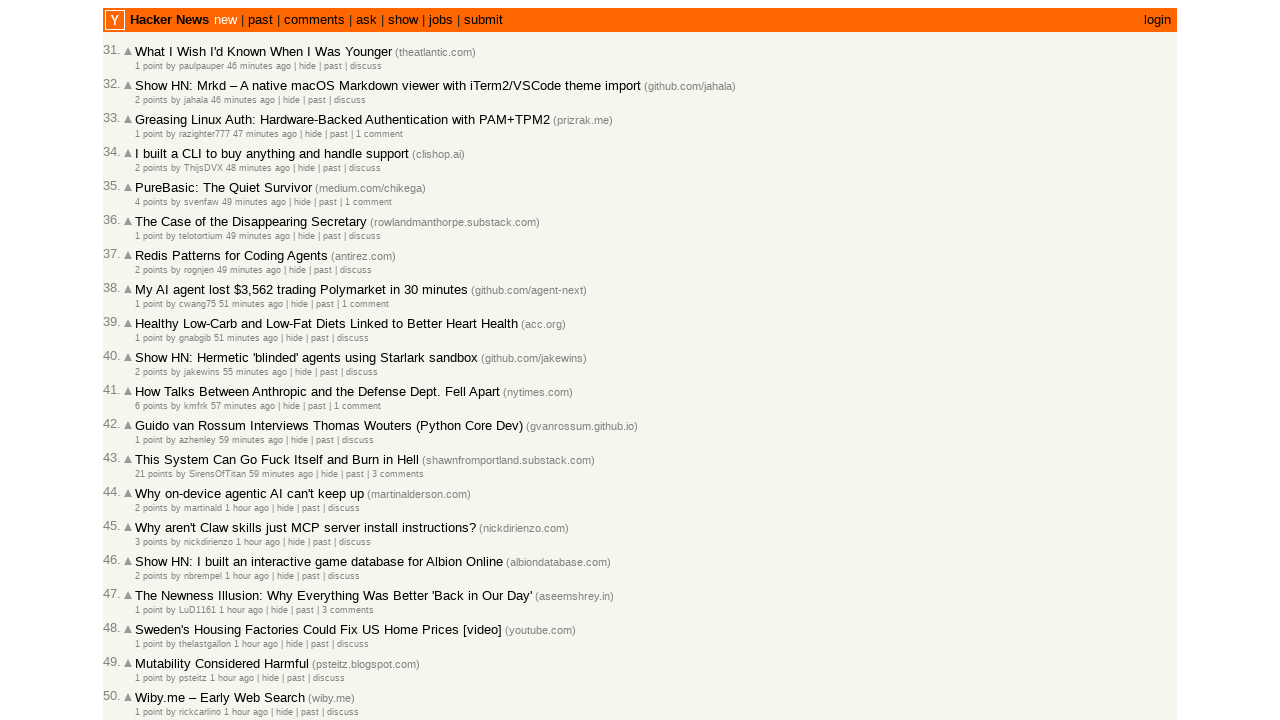

Found 'More' button visible (iteration 2/4)
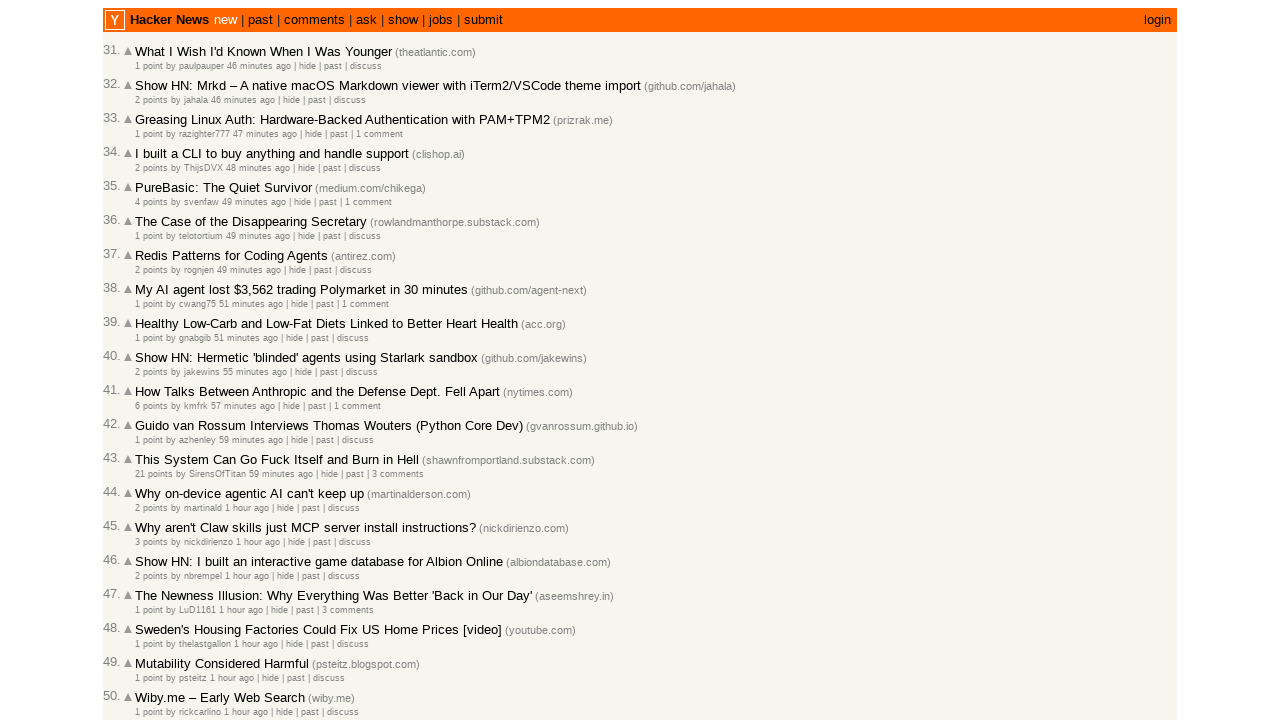

Clicked 'More' button to load next page (iteration 2/4) at (149, 616) on a.morelink
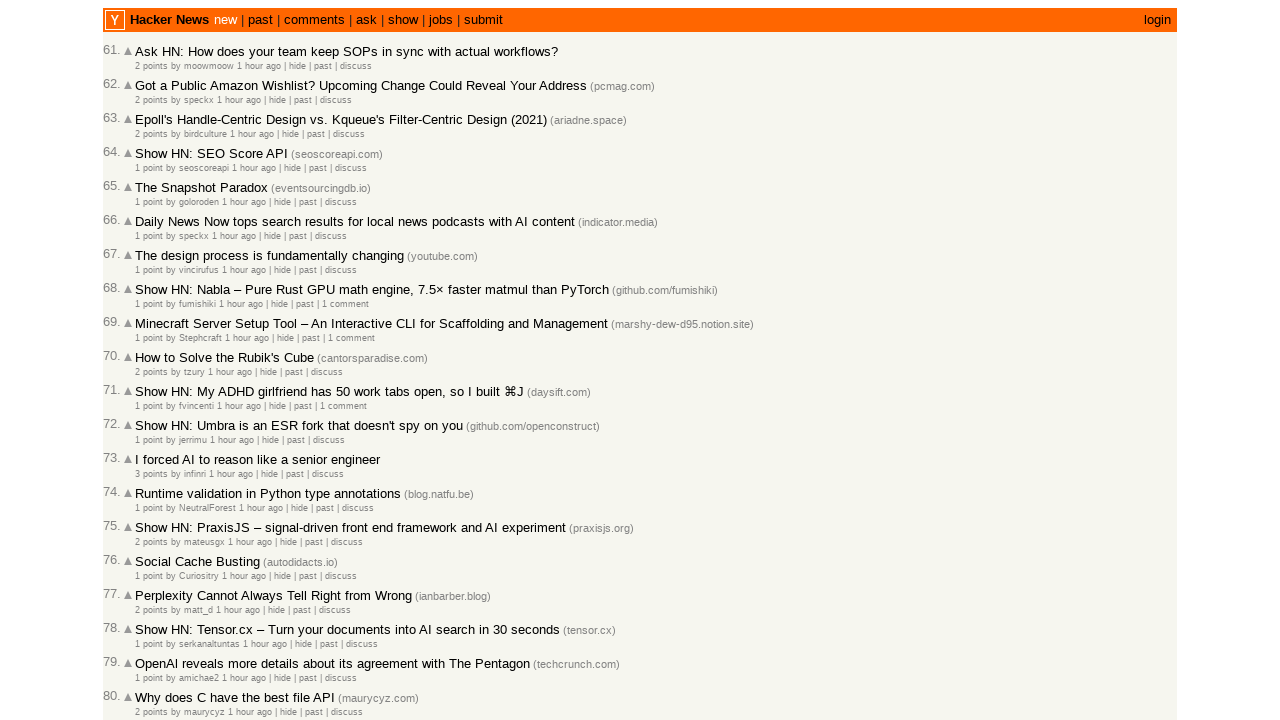

Waited 2 seconds for page content to load
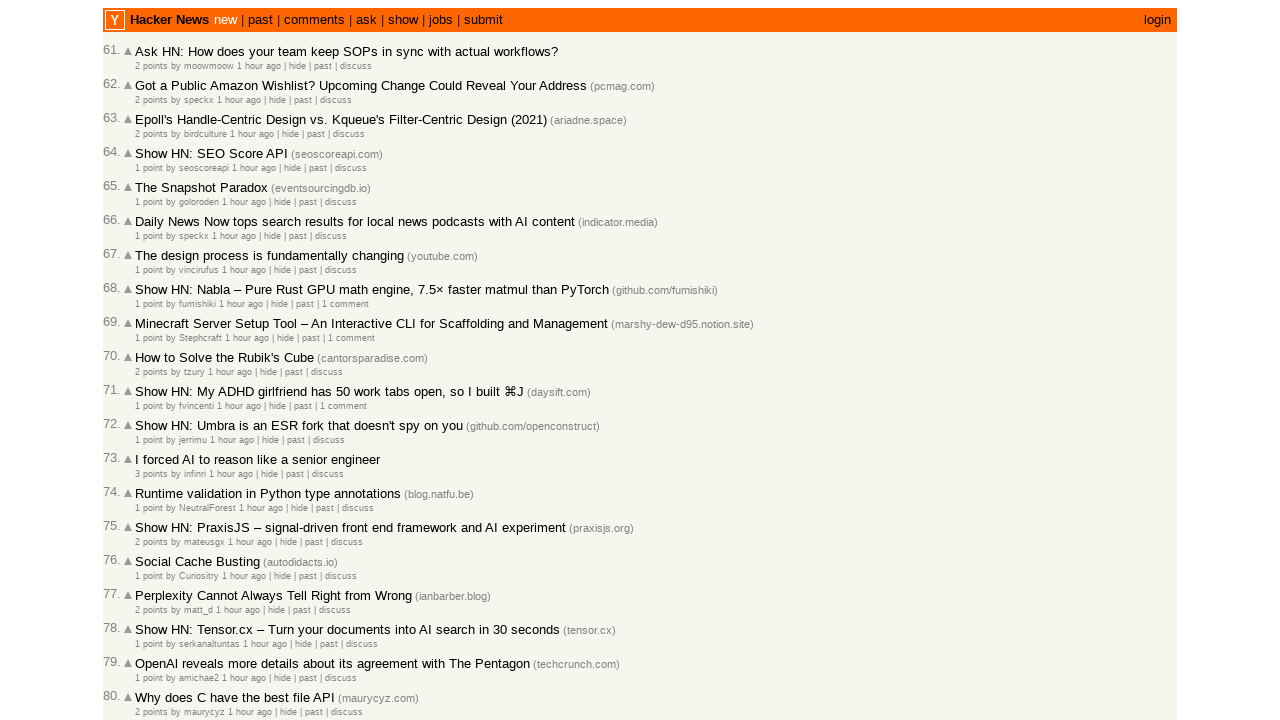

Confirmed articles loaded after pagination
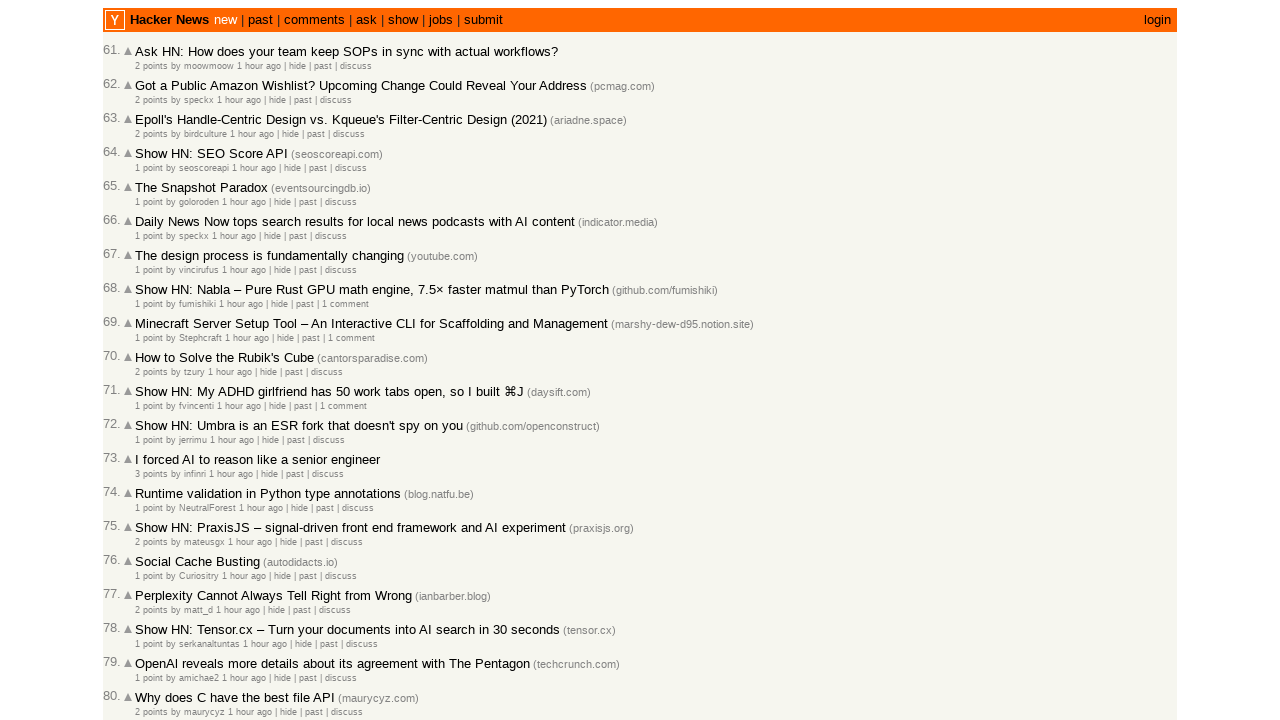

Found 'More' button visible (iteration 3/4)
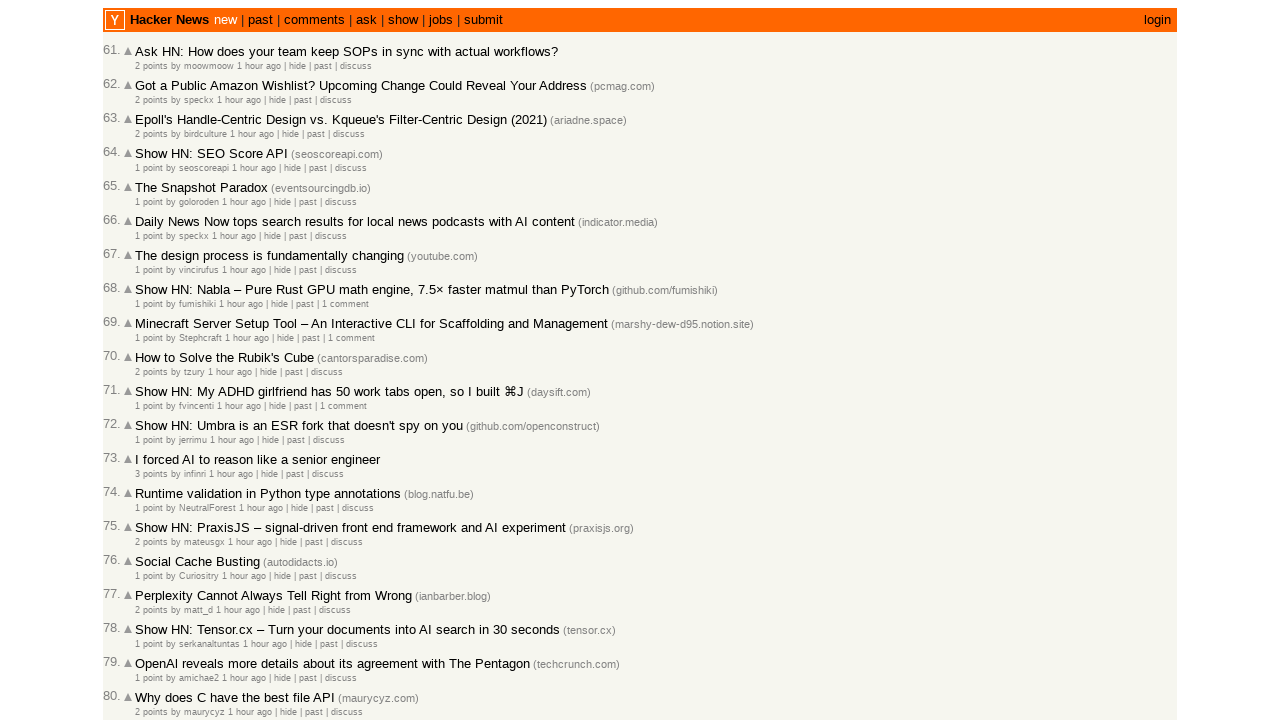

Clicked 'More' button to load next page (iteration 3/4) at (149, 616) on a.morelink
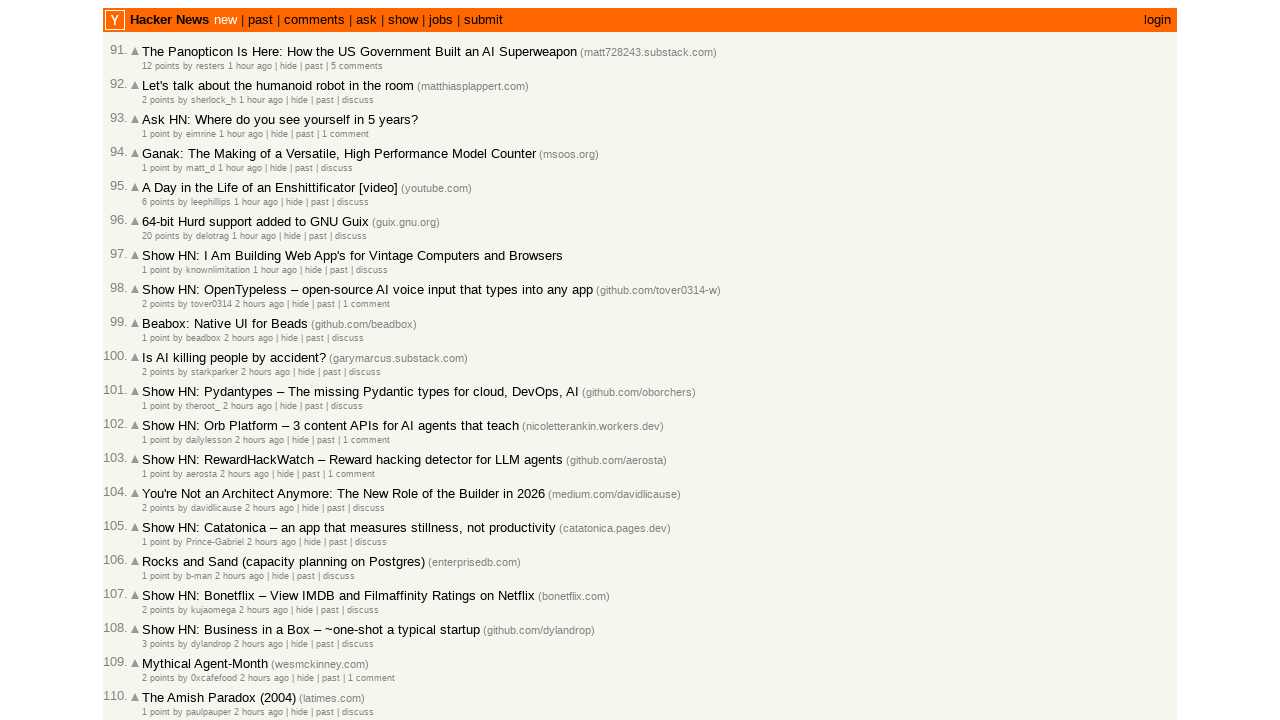

Waited 2 seconds for page content to load
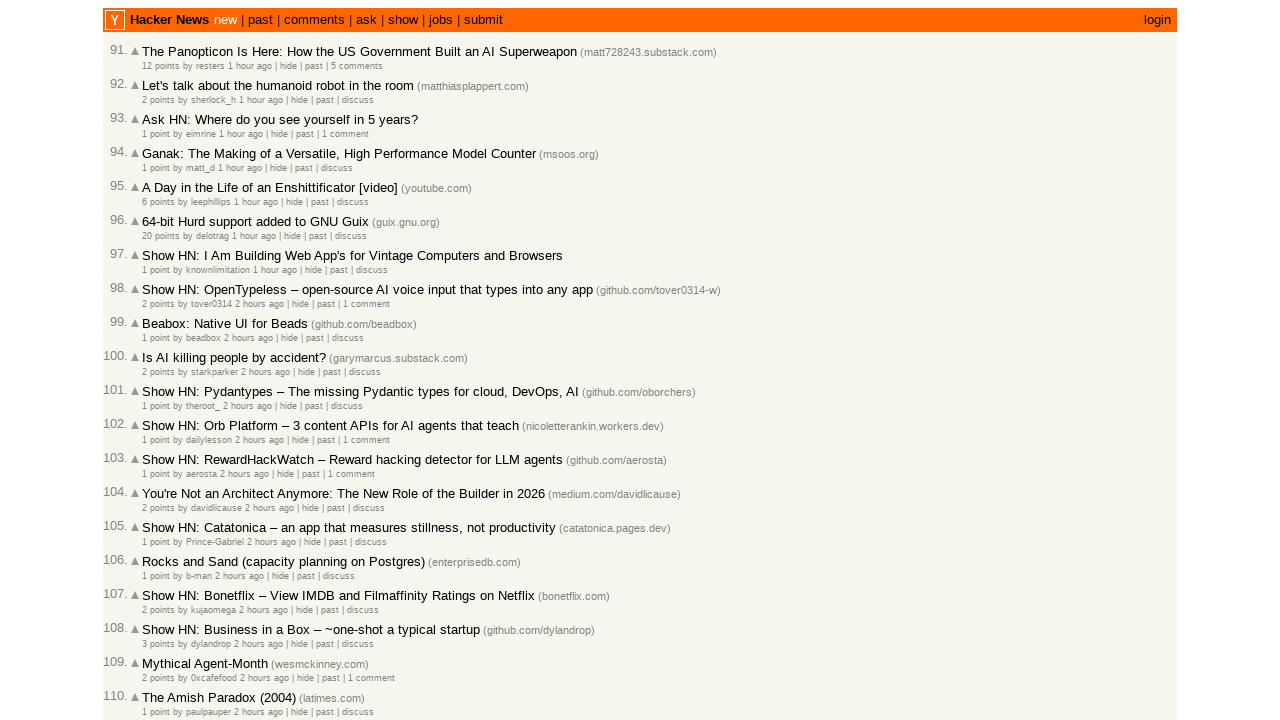

Confirmed articles loaded after pagination
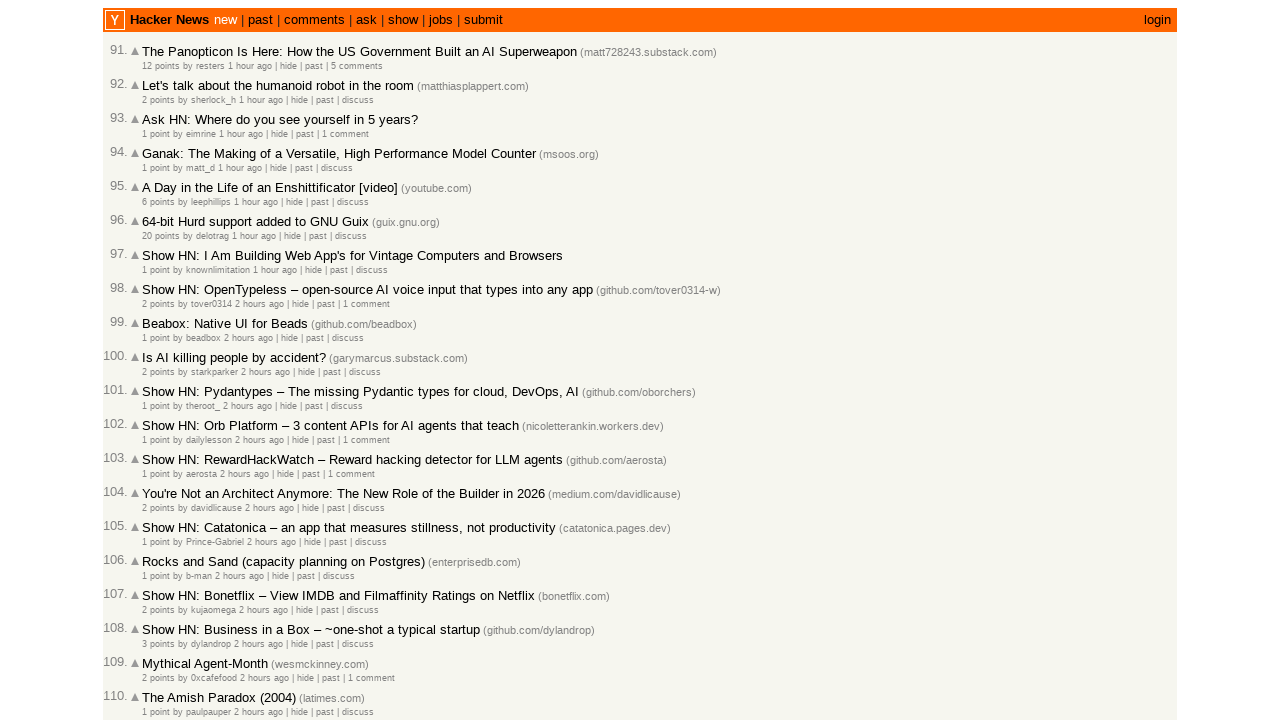

Found 'More' button visible (iteration 4/4)
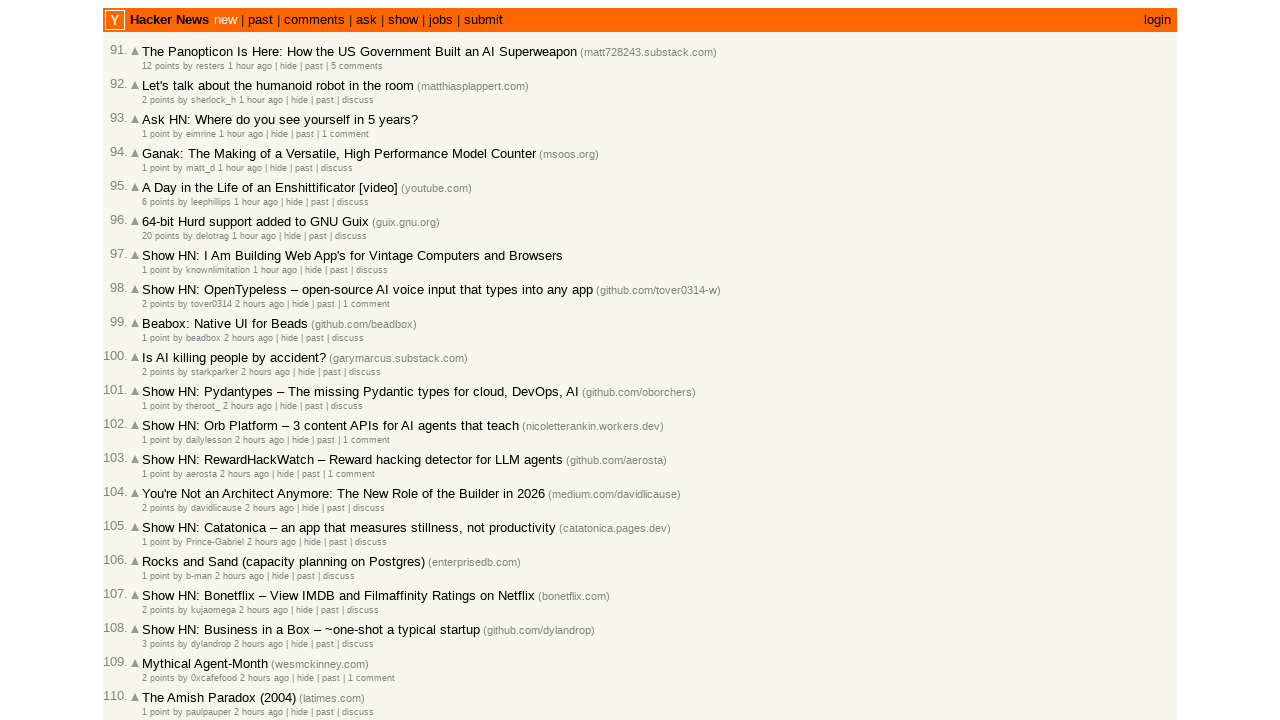

Clicked 'More' button to load next page (iteration 4/4) at (156, 616) on a.morelink
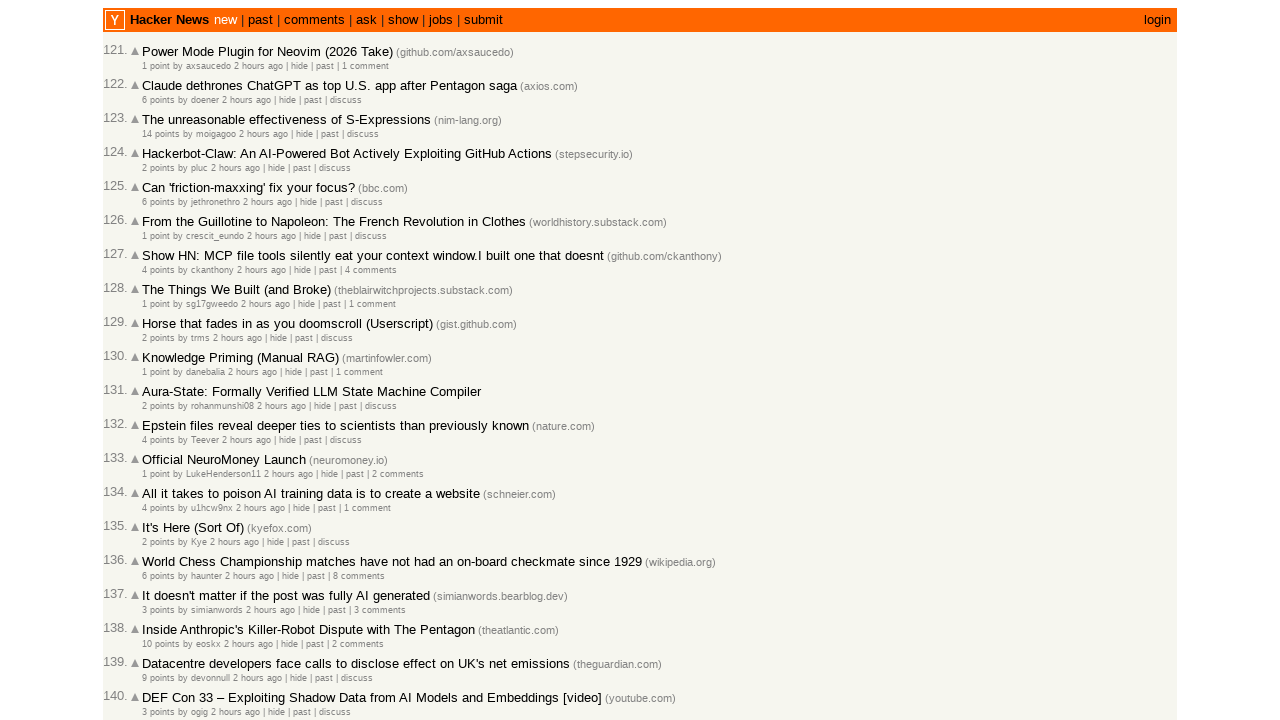

Waited 2 seconds for page content to load
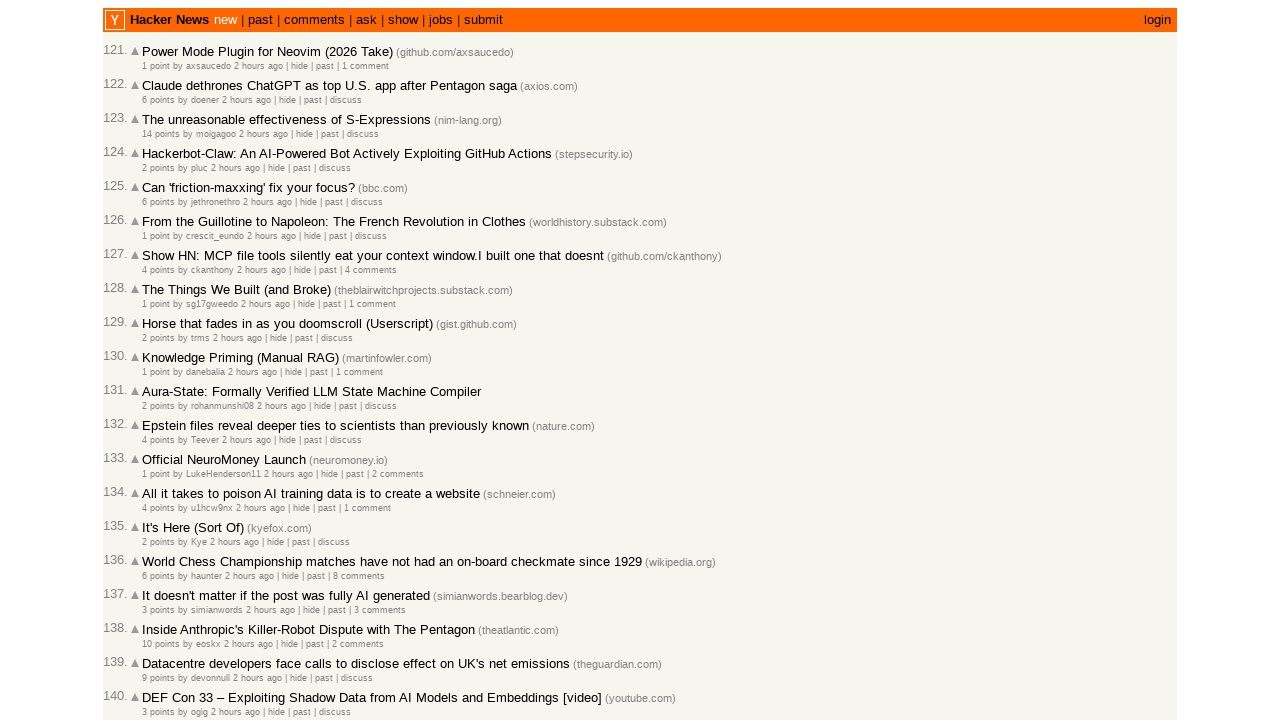

Confirmed articles loaded after pagination
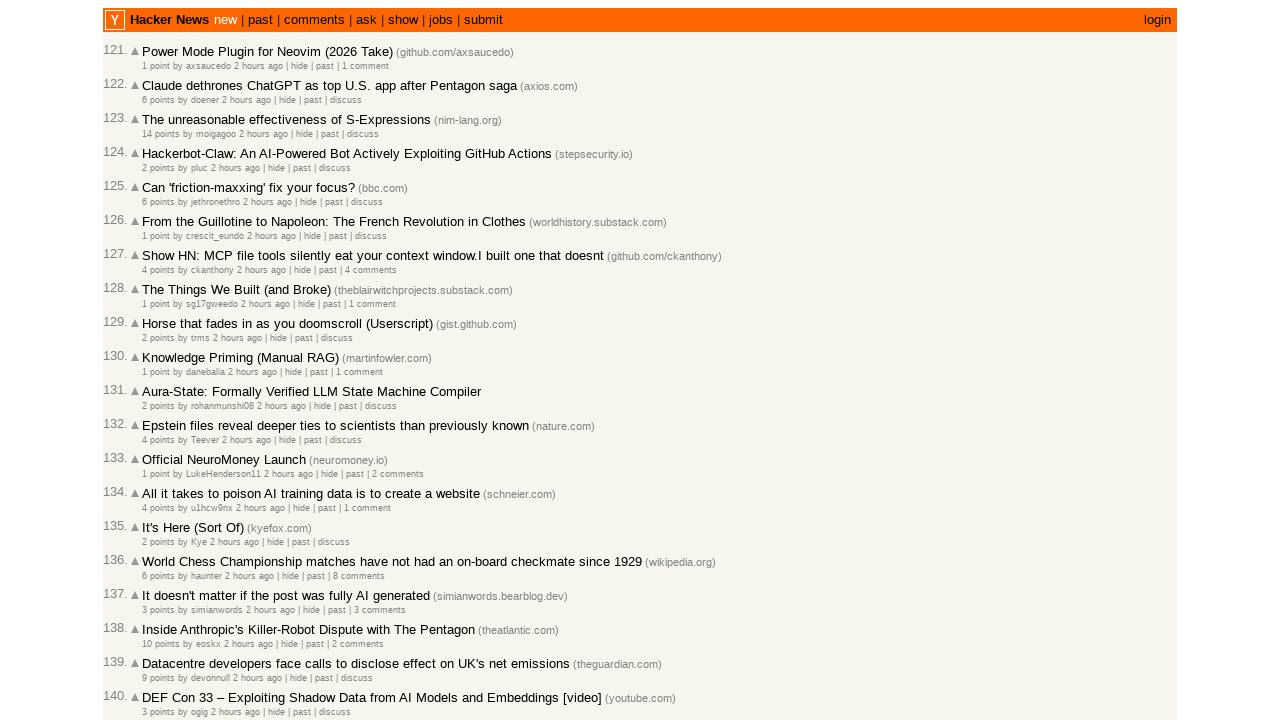

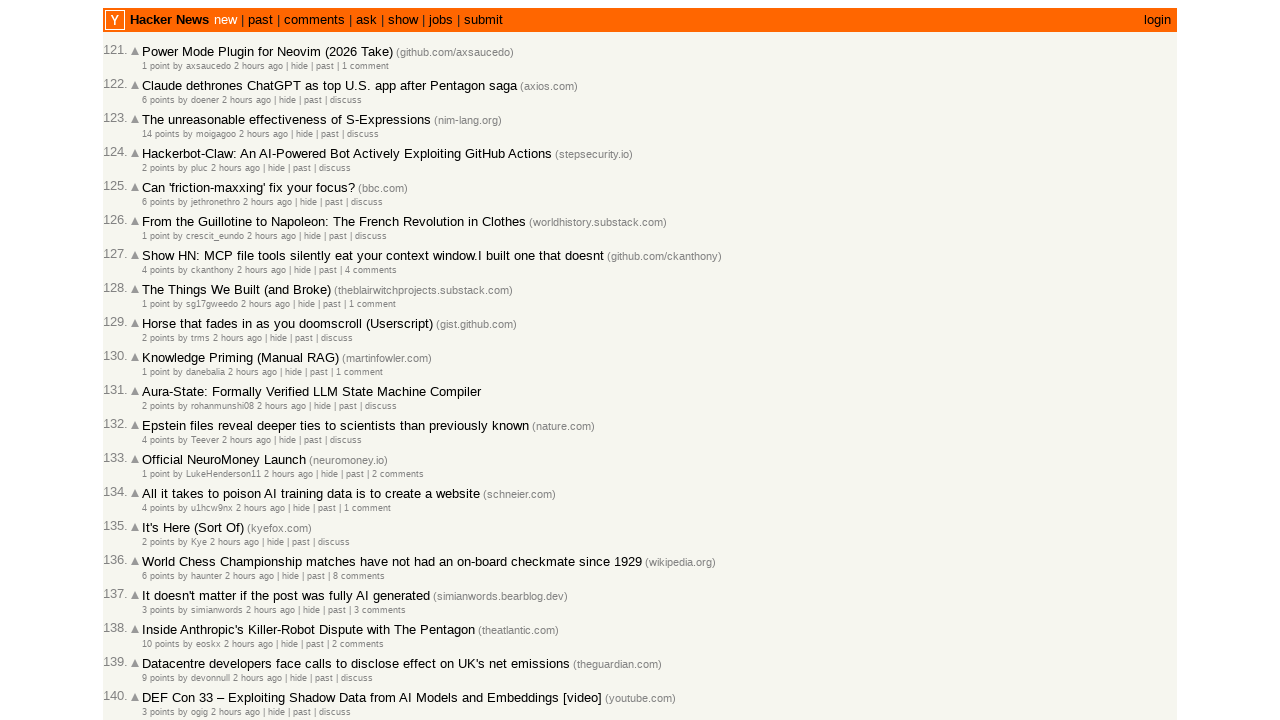